Tests window/tab handling by clicking a button to open a new tab and switching to it

Starting URL: https://v1.training-support.net/selenium/tab-opener

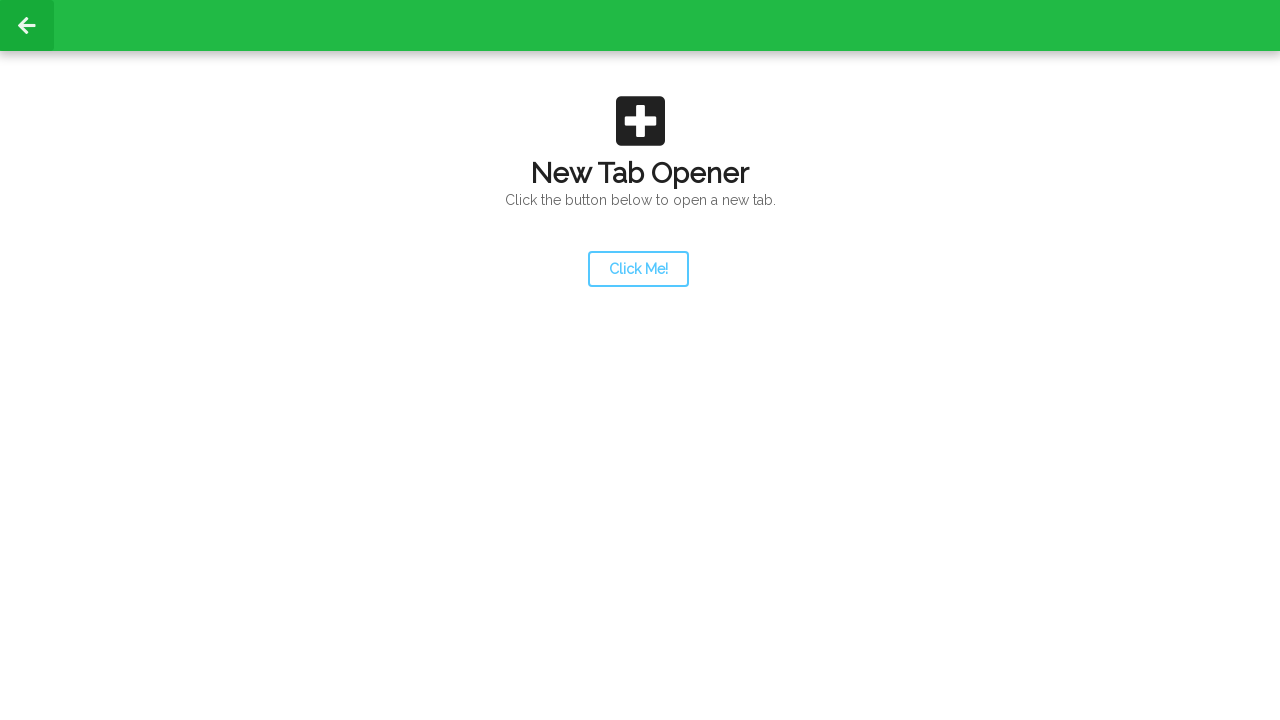

Clicked button to open a new tab at (638, 269) on #launcher
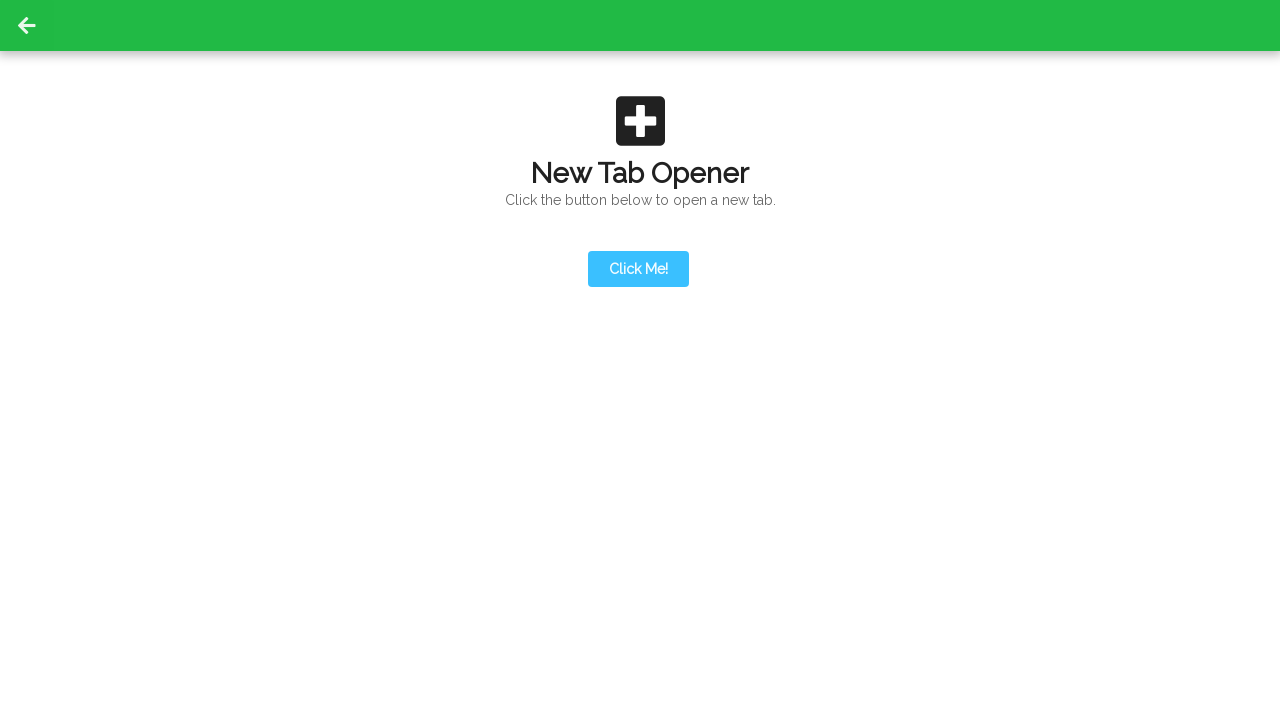

Retrieved all open pages/tabs from context
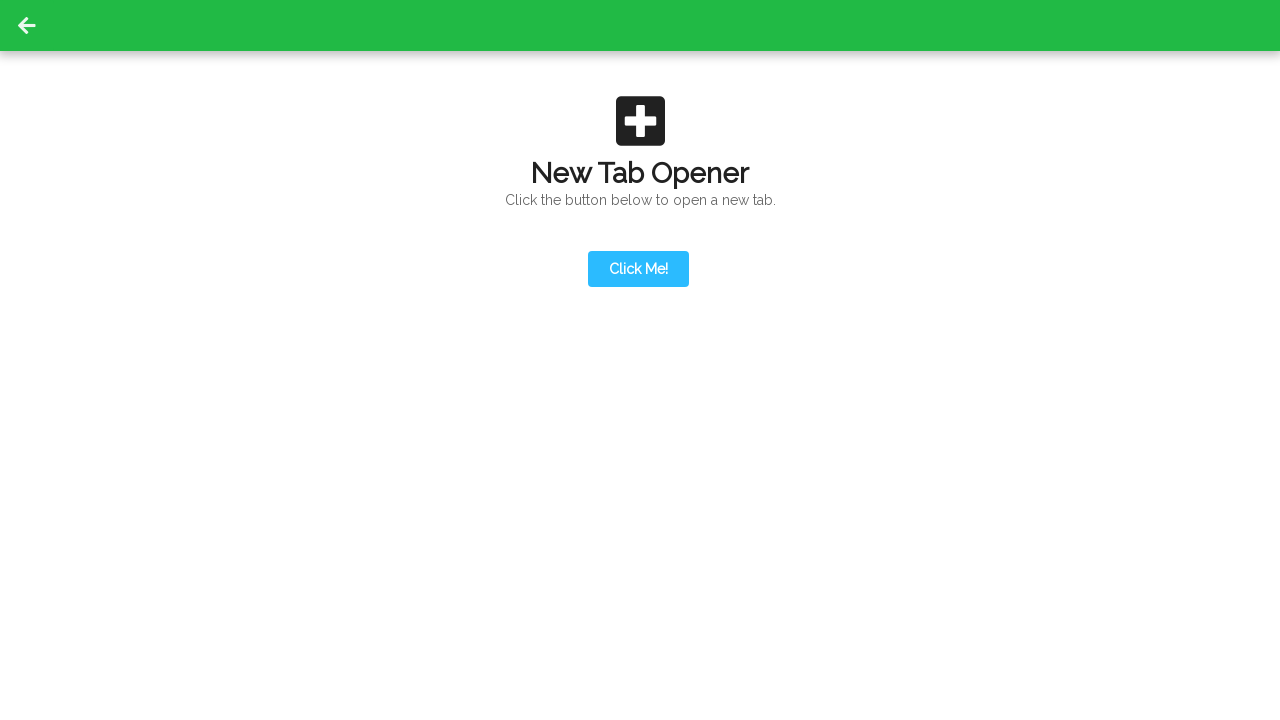

Switched to the newest tab
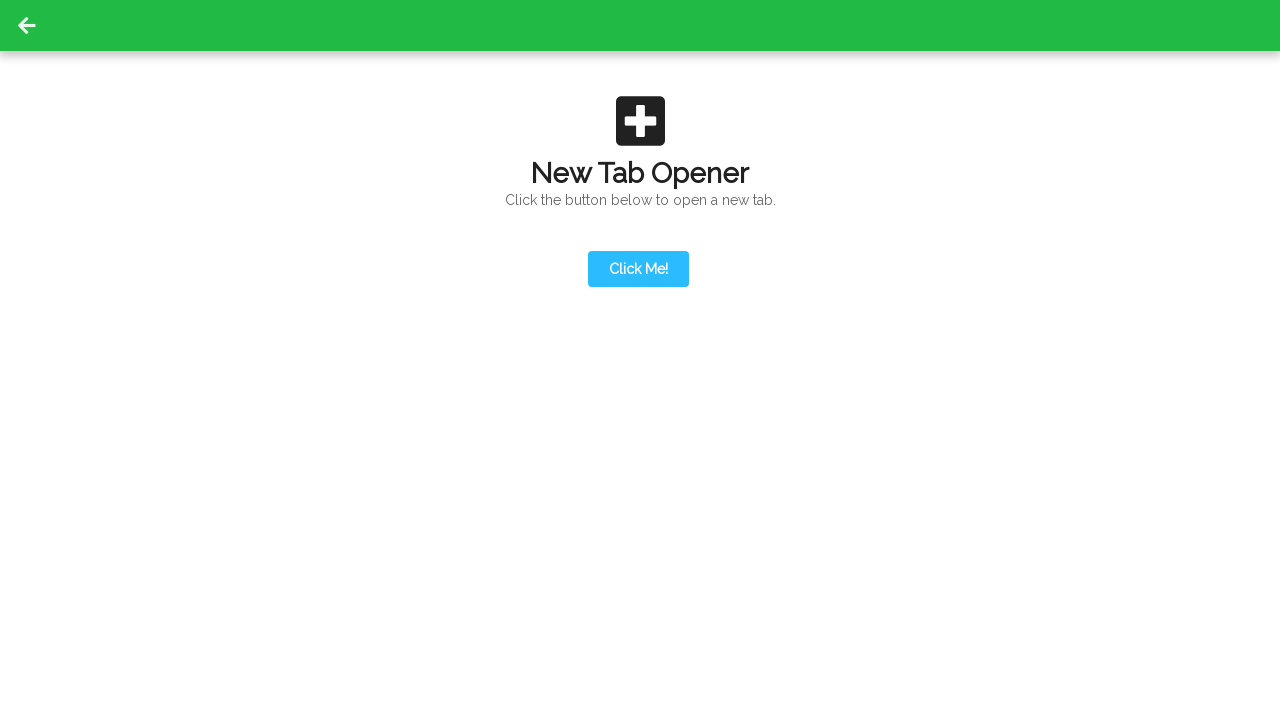

New page finished loading
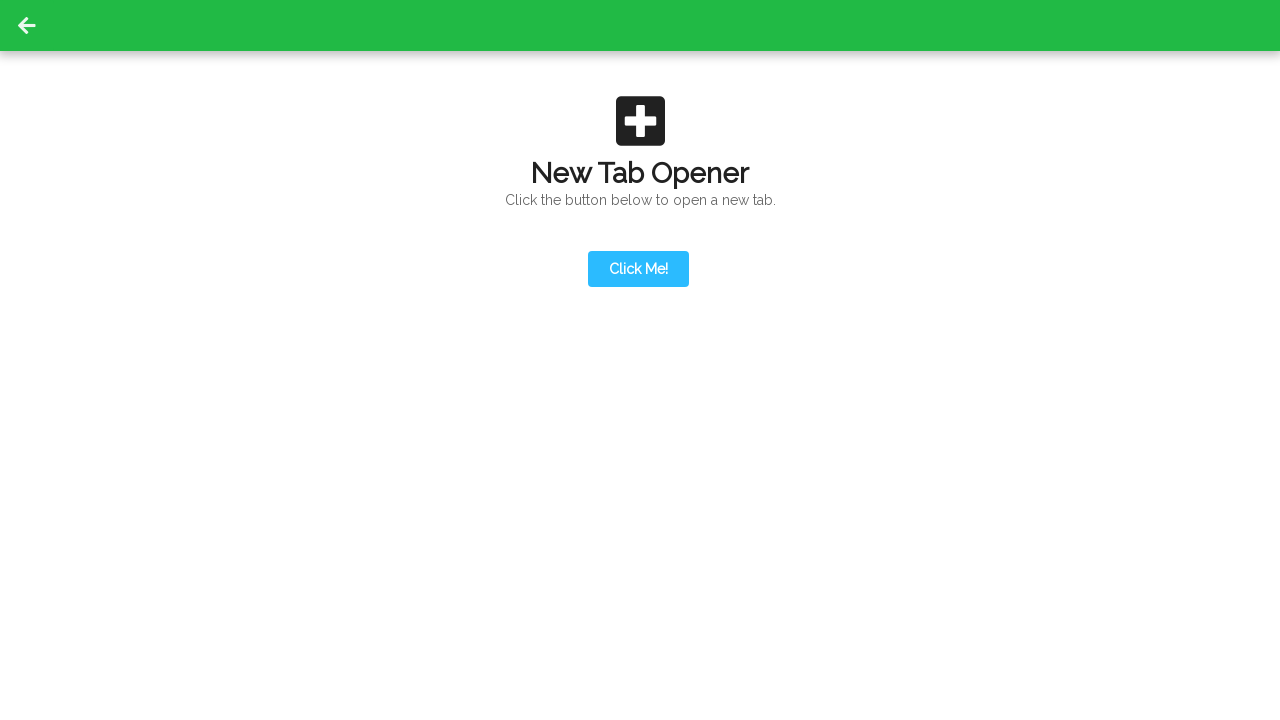

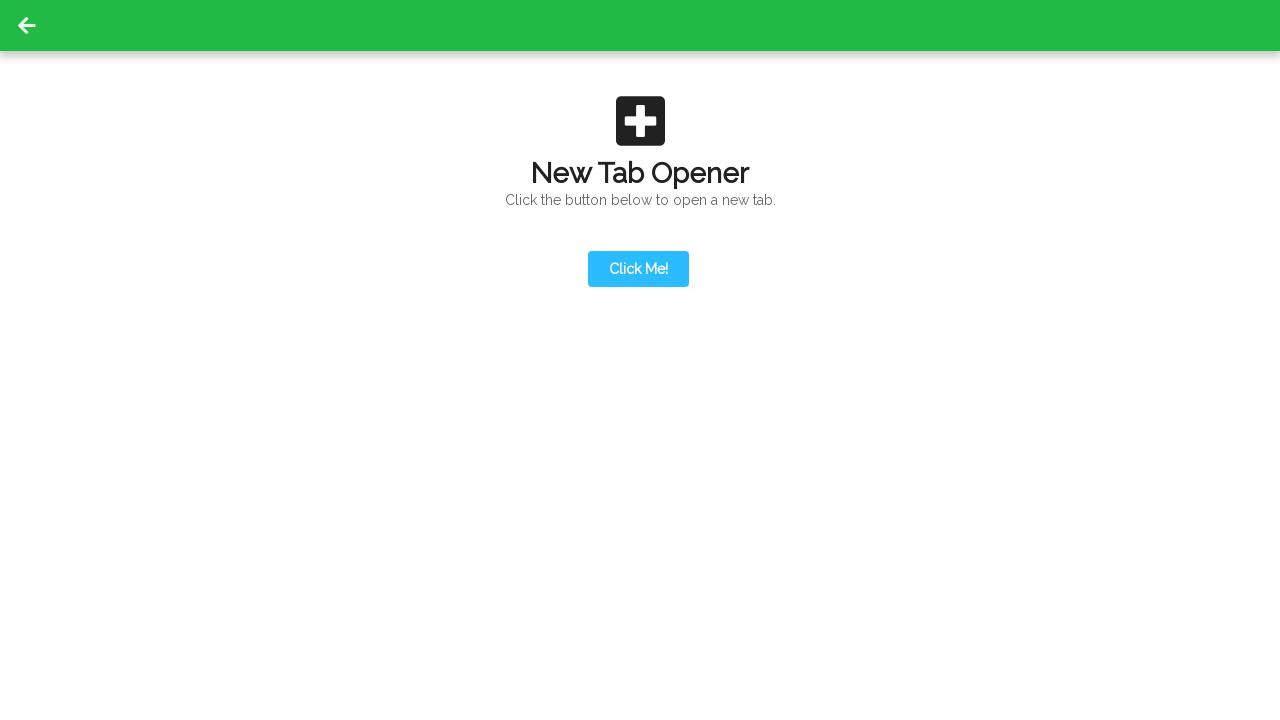